Tests checkbox functionality by checking a checkbox and verifying the confirmation message appears

Starting URL: https://test.k6.io/browser.php

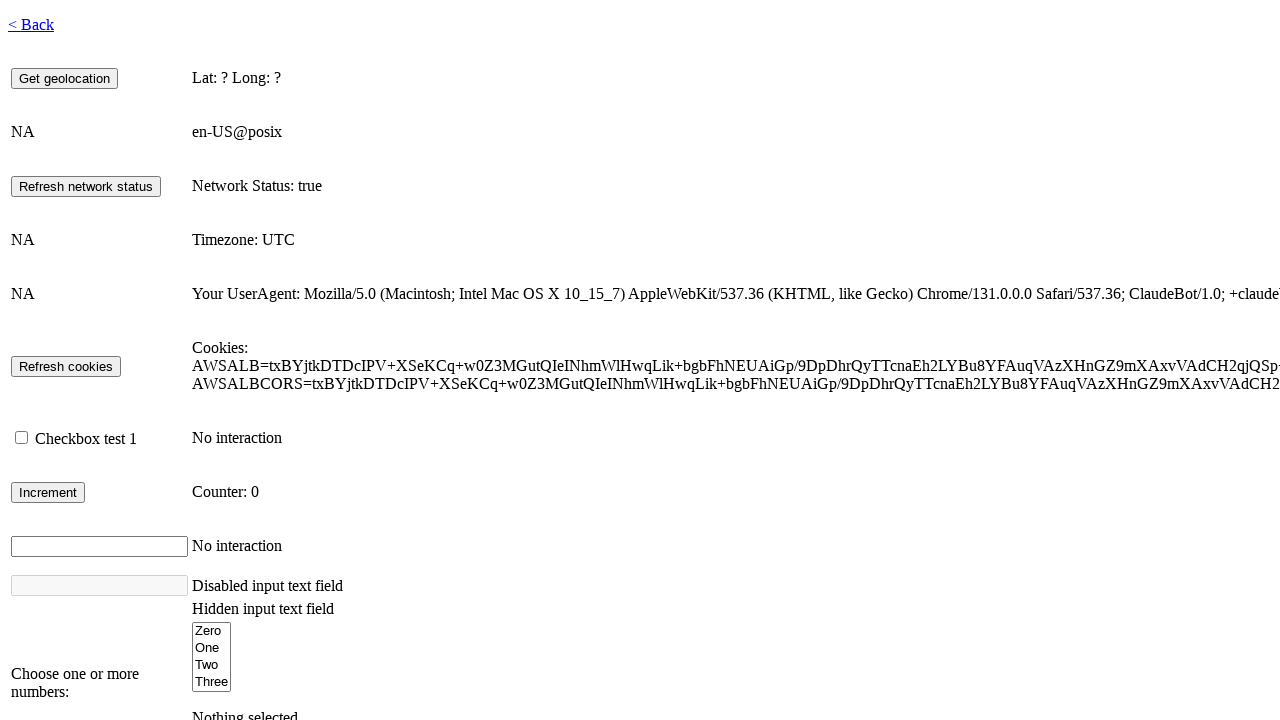

Navigated to test page
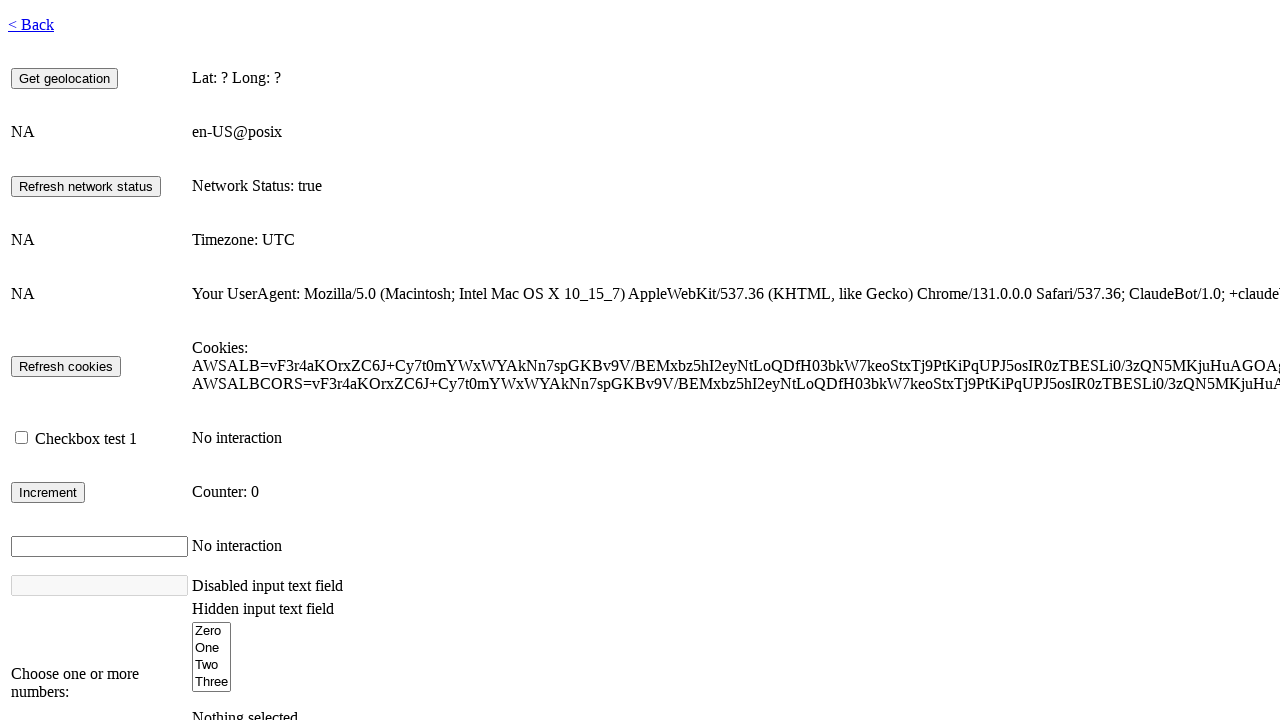

Checked checkbox1 at (22, 438) on #checkbox1
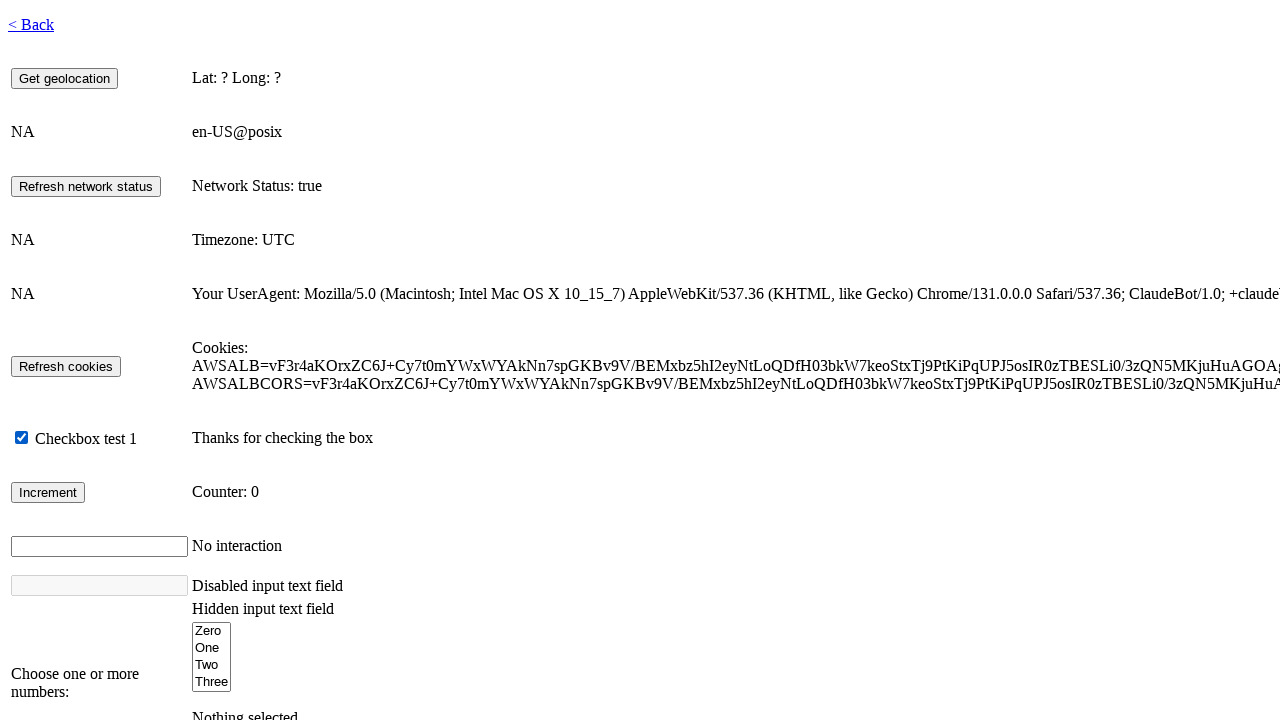

Confirmation message appeared in checkbox-info-display
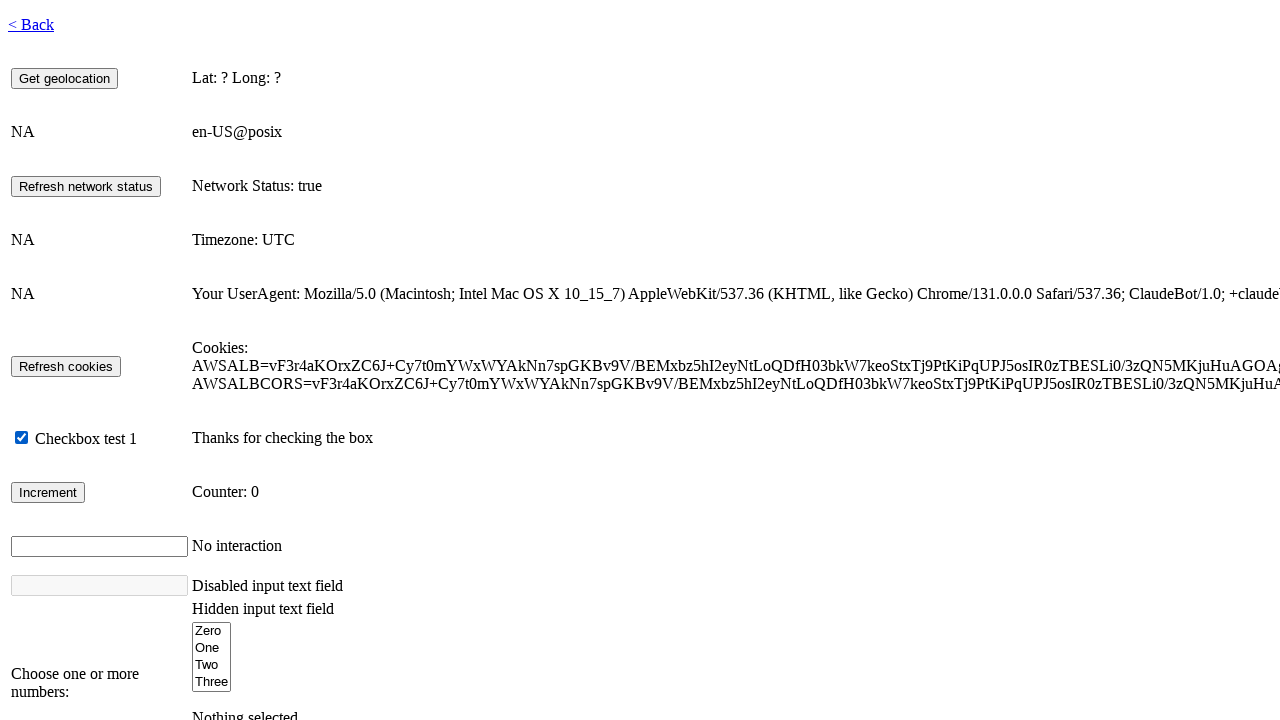

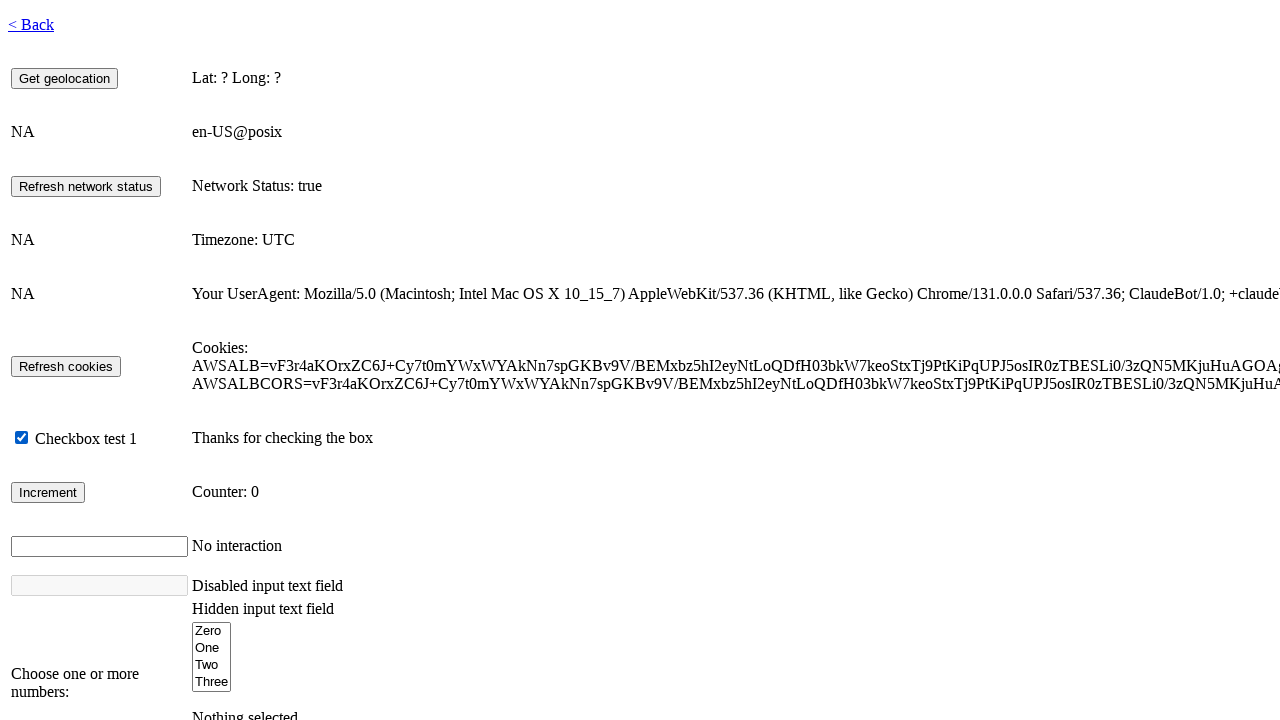